Tests the search functionality on Nourish Store by clicking the search bar, entering a product name, waiting for search results to appear, and clicking on a product to verify the product page opens correctly.

Starting URL: https://nourishstore.in/

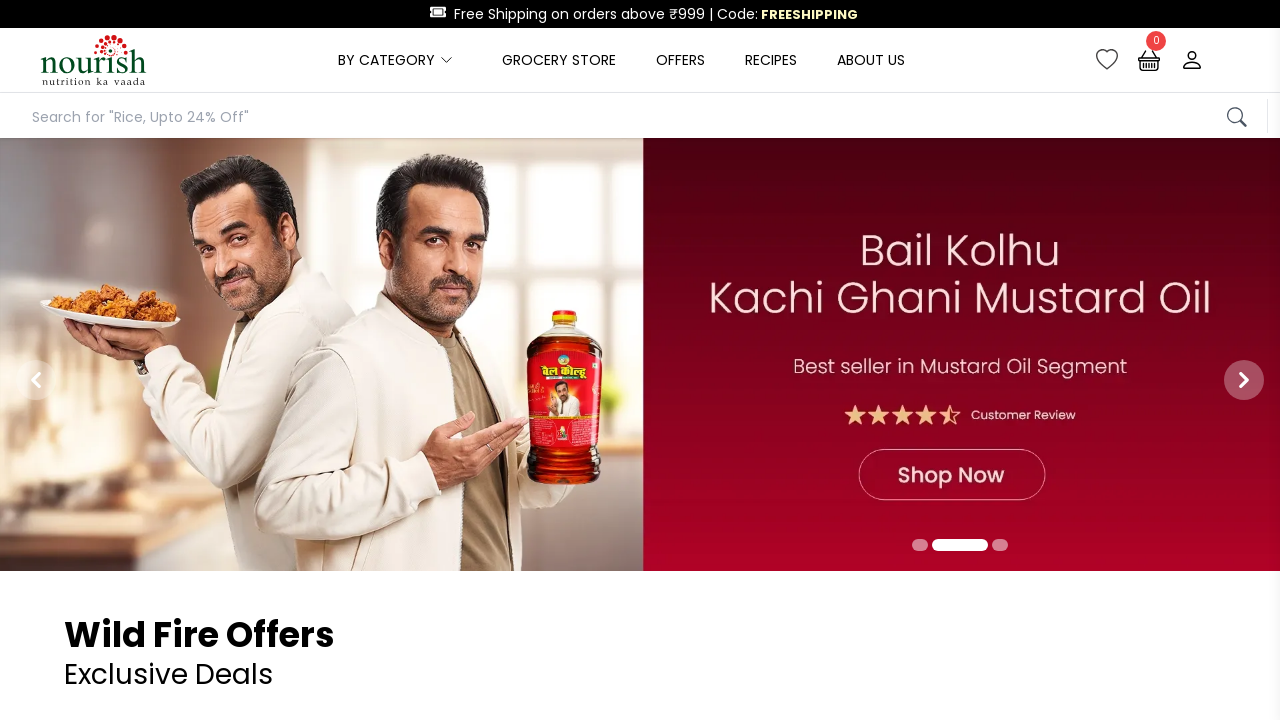

Search bar selector is visible and ready
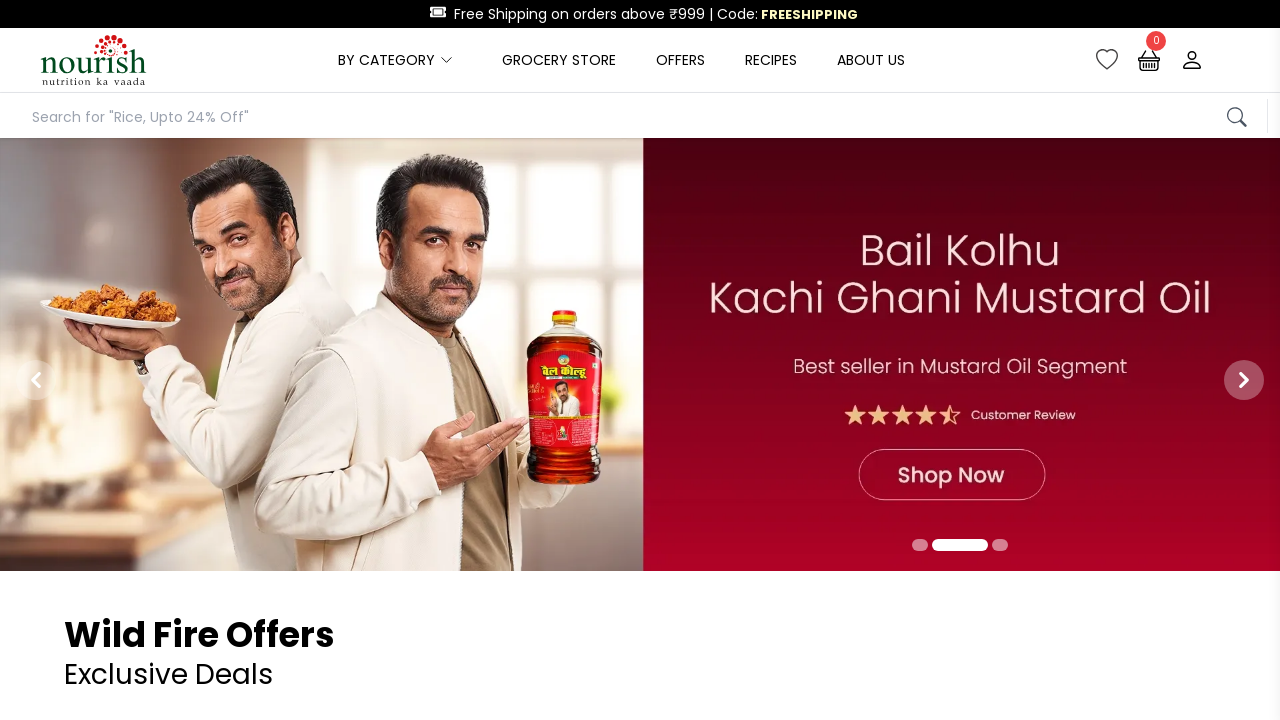

Clicked on the search bar to activate it at (640, 116) on xpath=/html/body/header/nav/div[3]
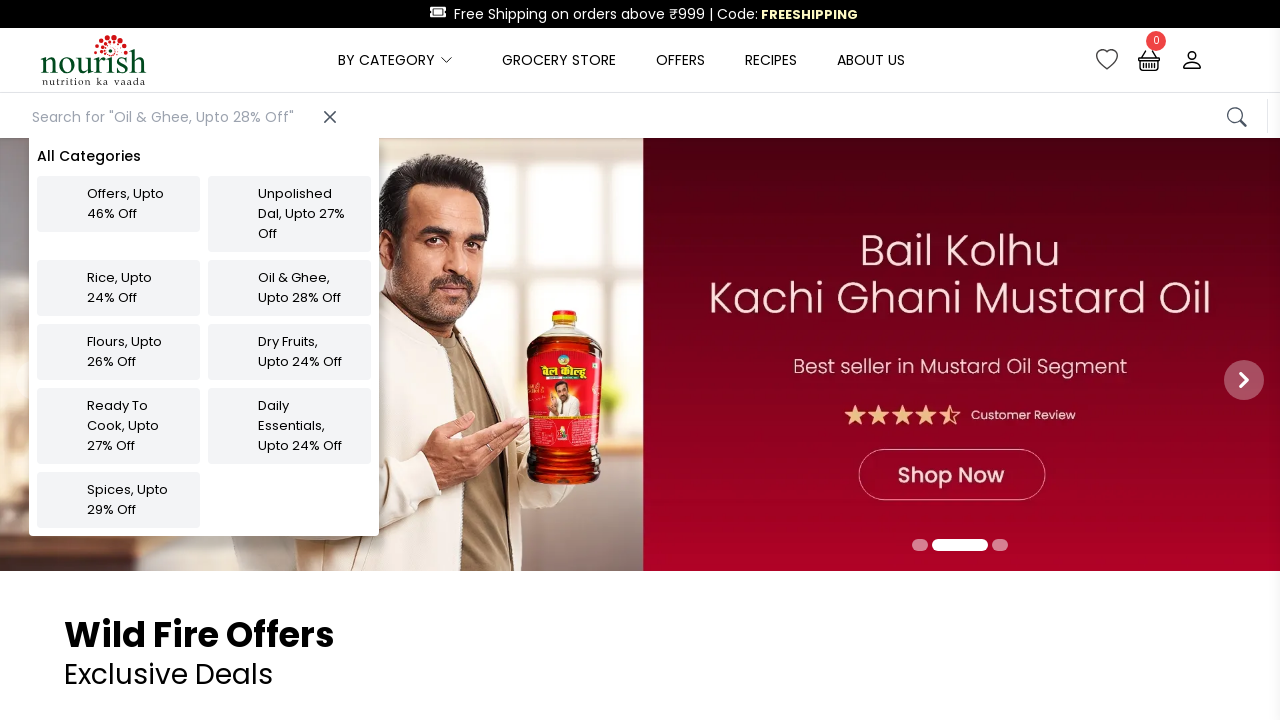

Search input field is visible and ready
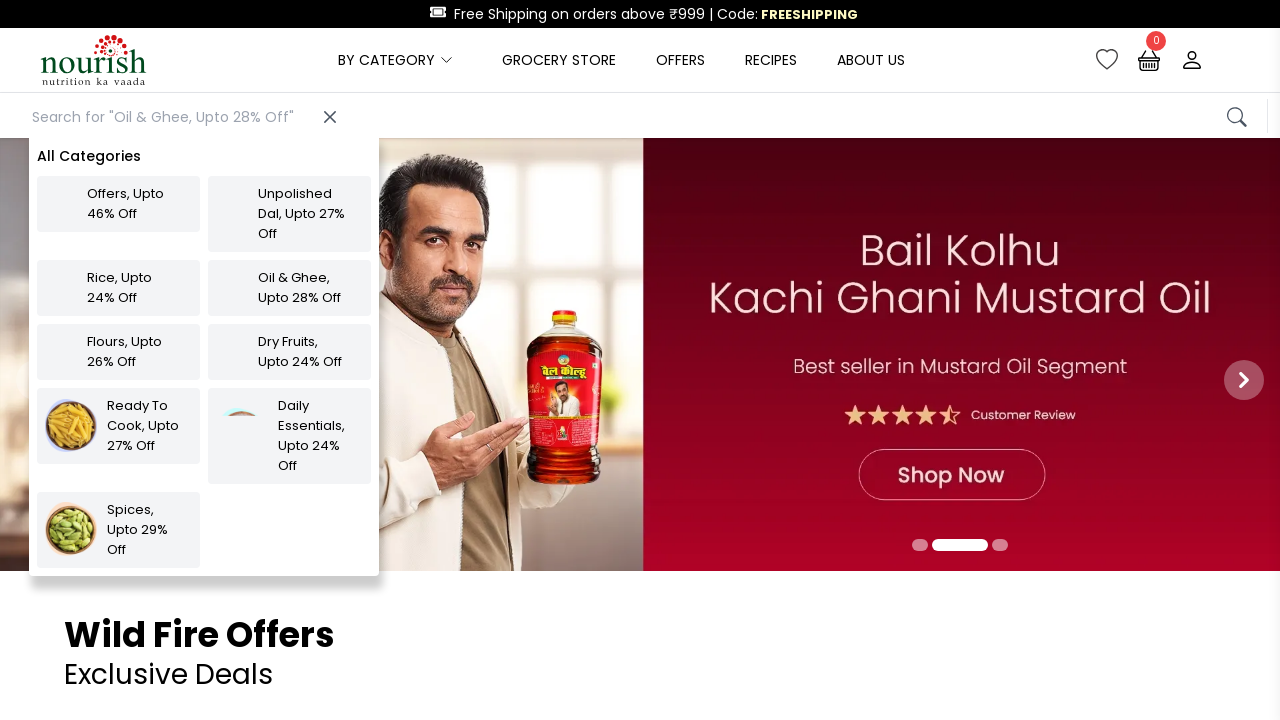

Entered 'arhar' into the search input field on #autocompleteInput
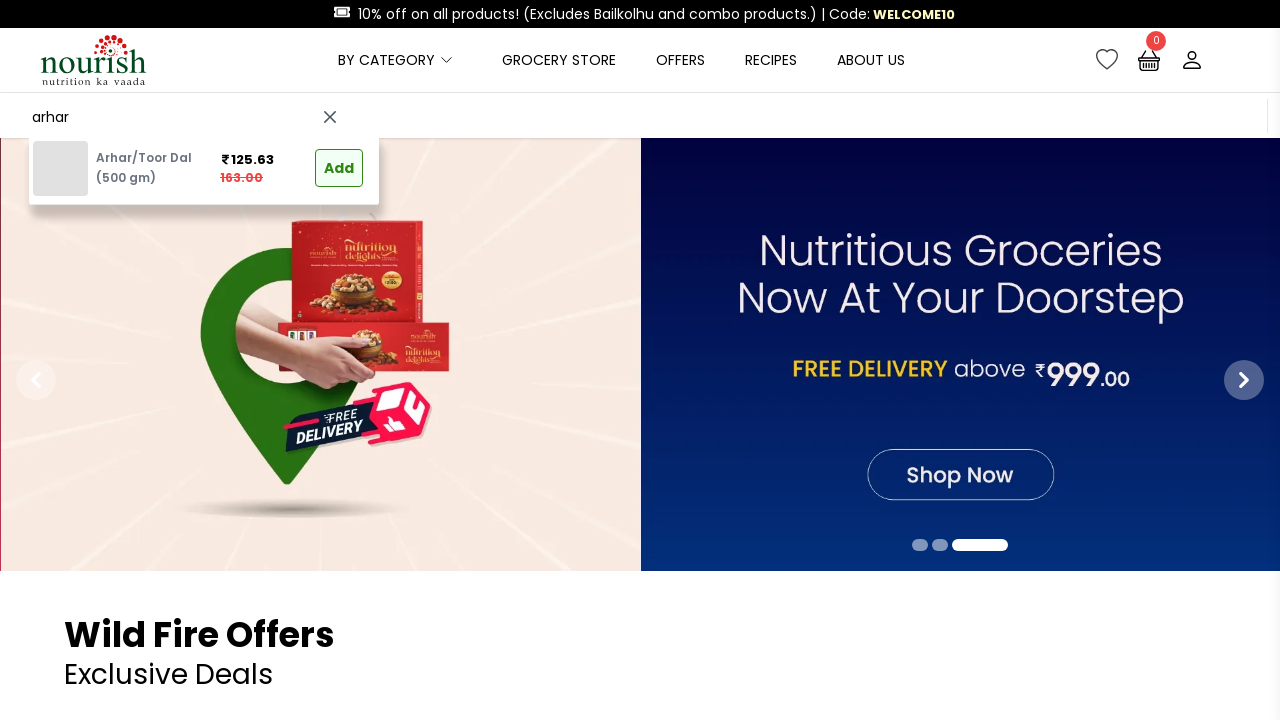

Search results appeared with product suggestions
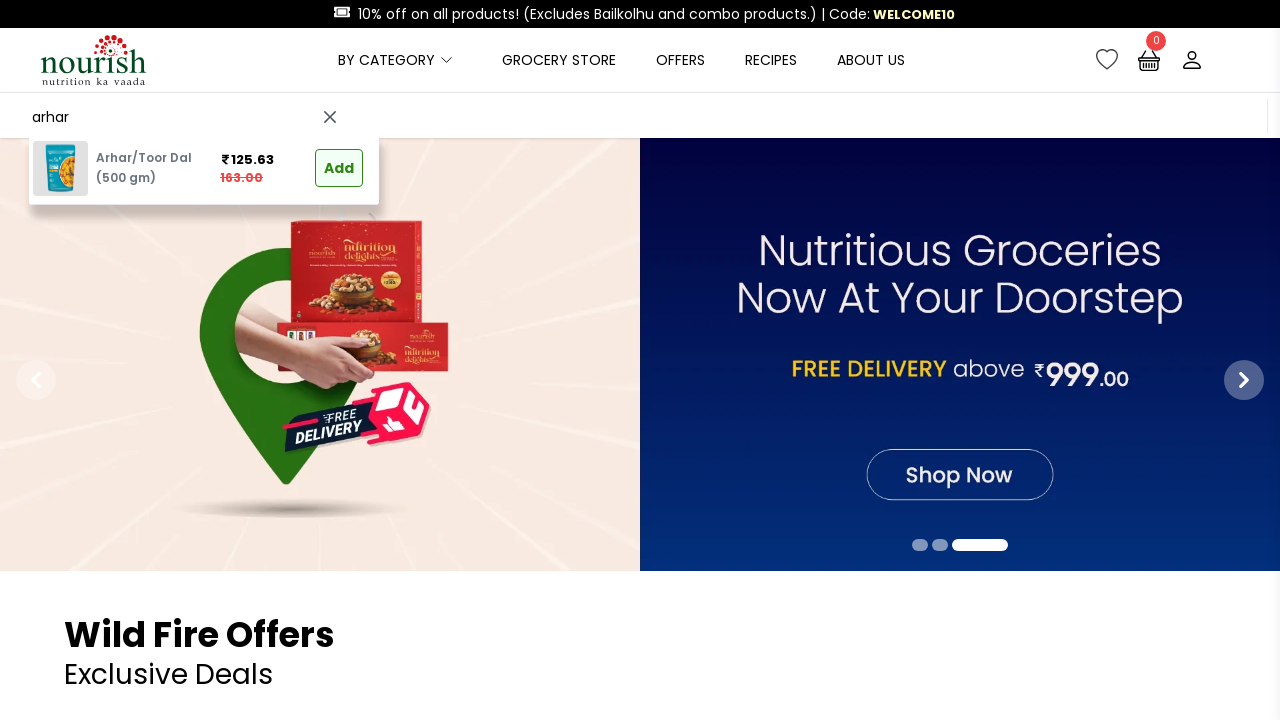

Clicked on the first product result from search suggestions
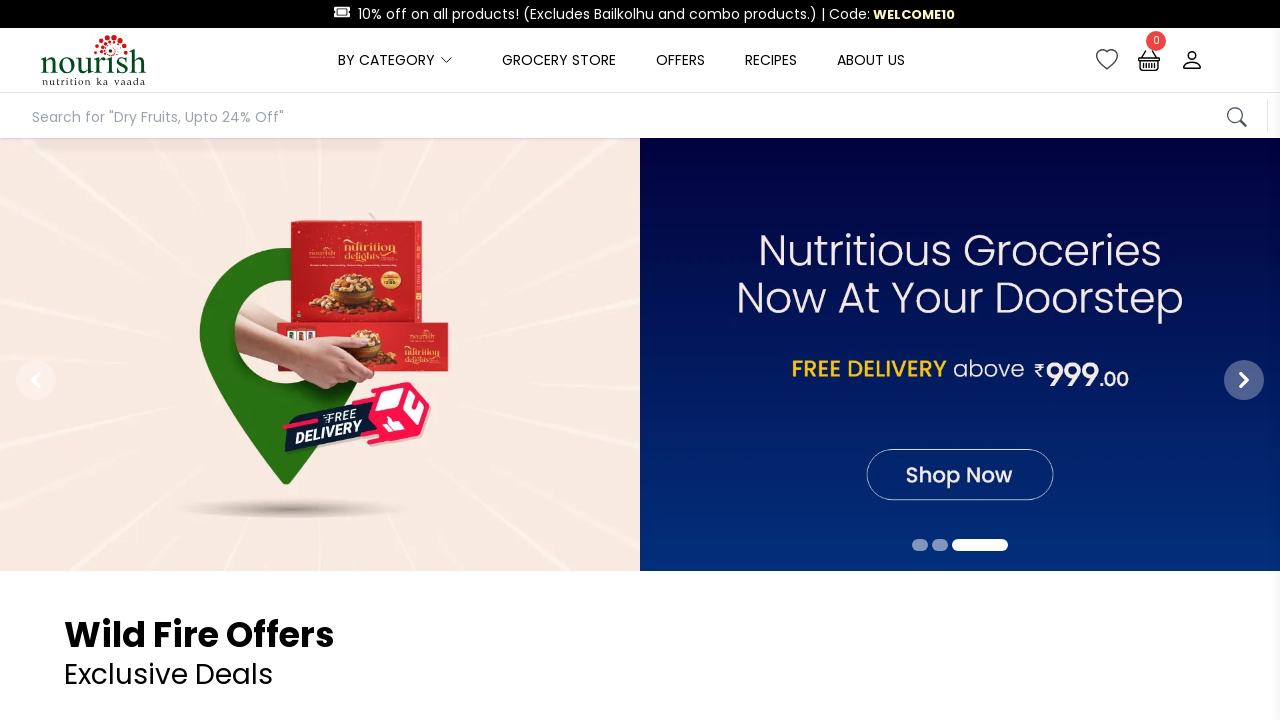

Product page loaded successfully with all network requests completed
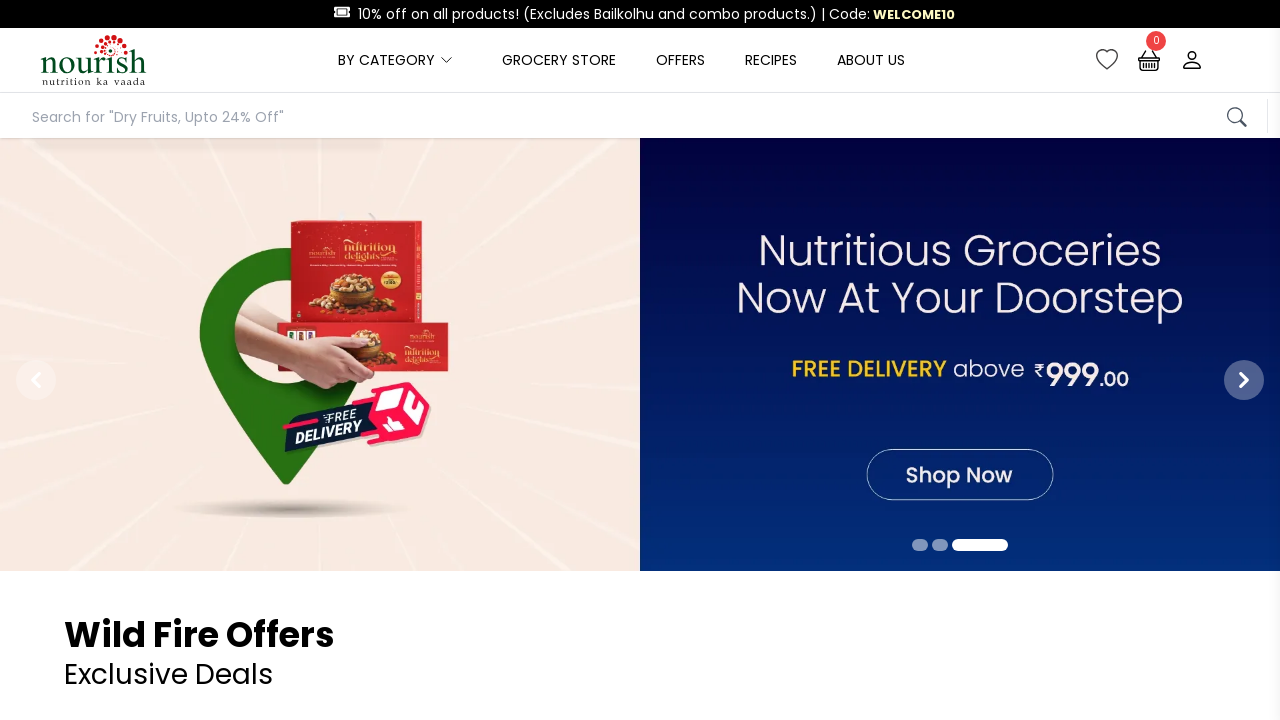

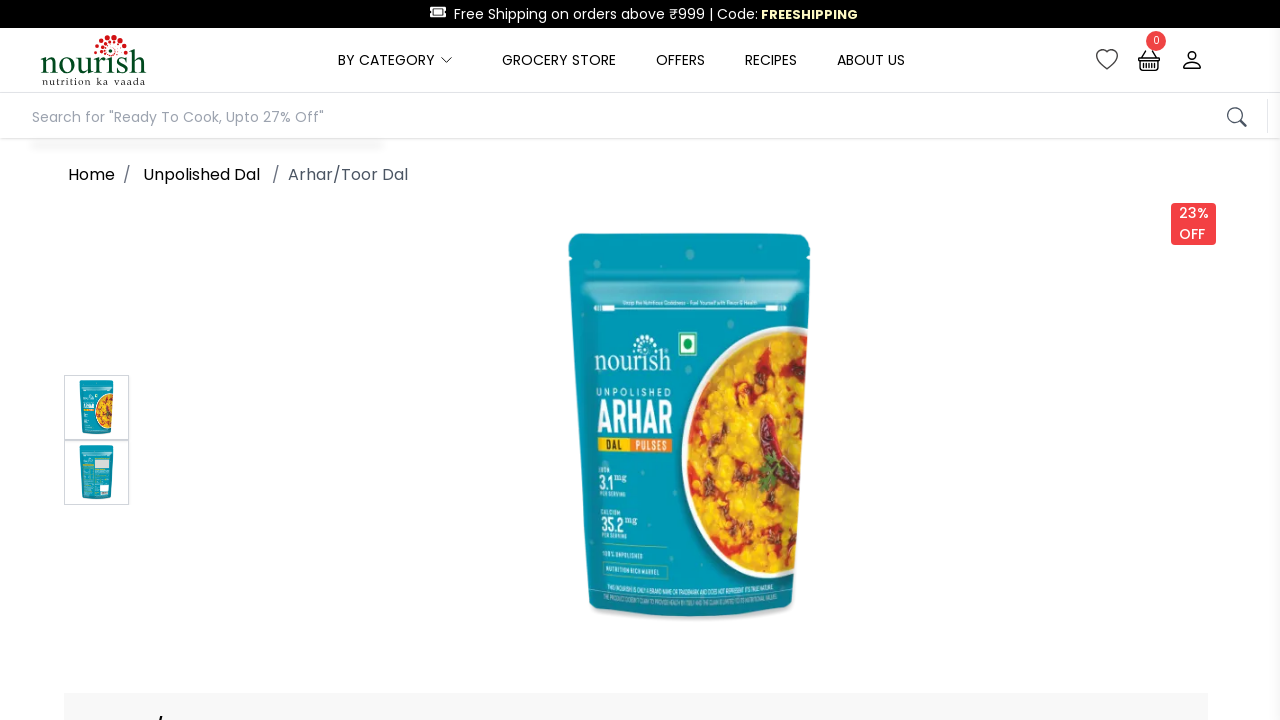